Tests waitForDisplayed functionality by clicking a start button and waiting for dynamic content to appear

Starting URL: https://the-internet.herokuapp.com/dynamic_loading/1

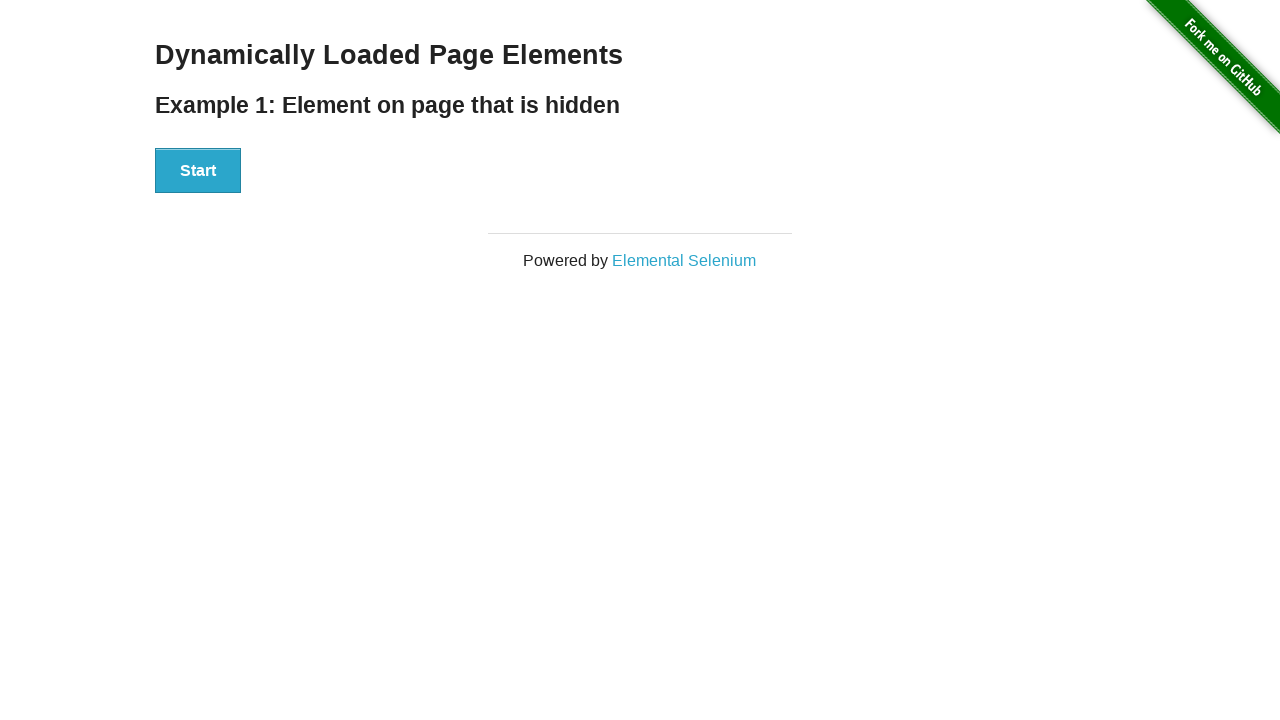

Clicked start button to begin dynamic loading at (198, 171) on #start button
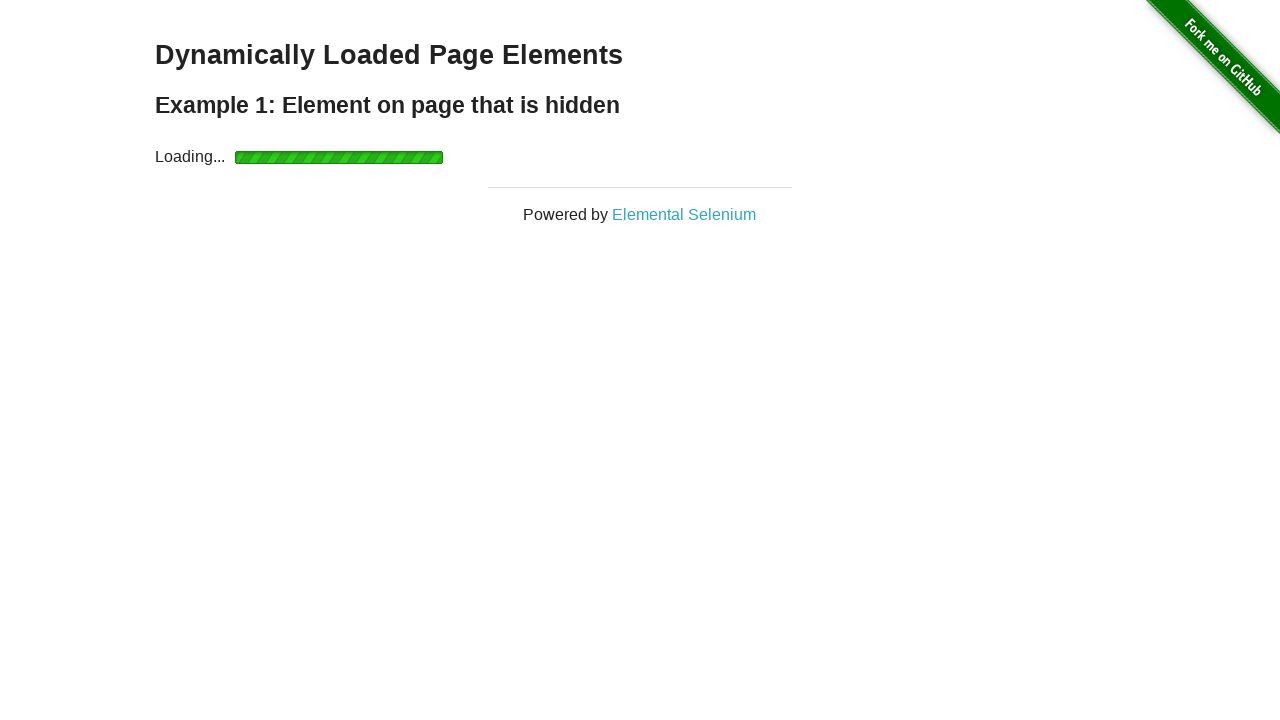

Waited for finish element to become visible
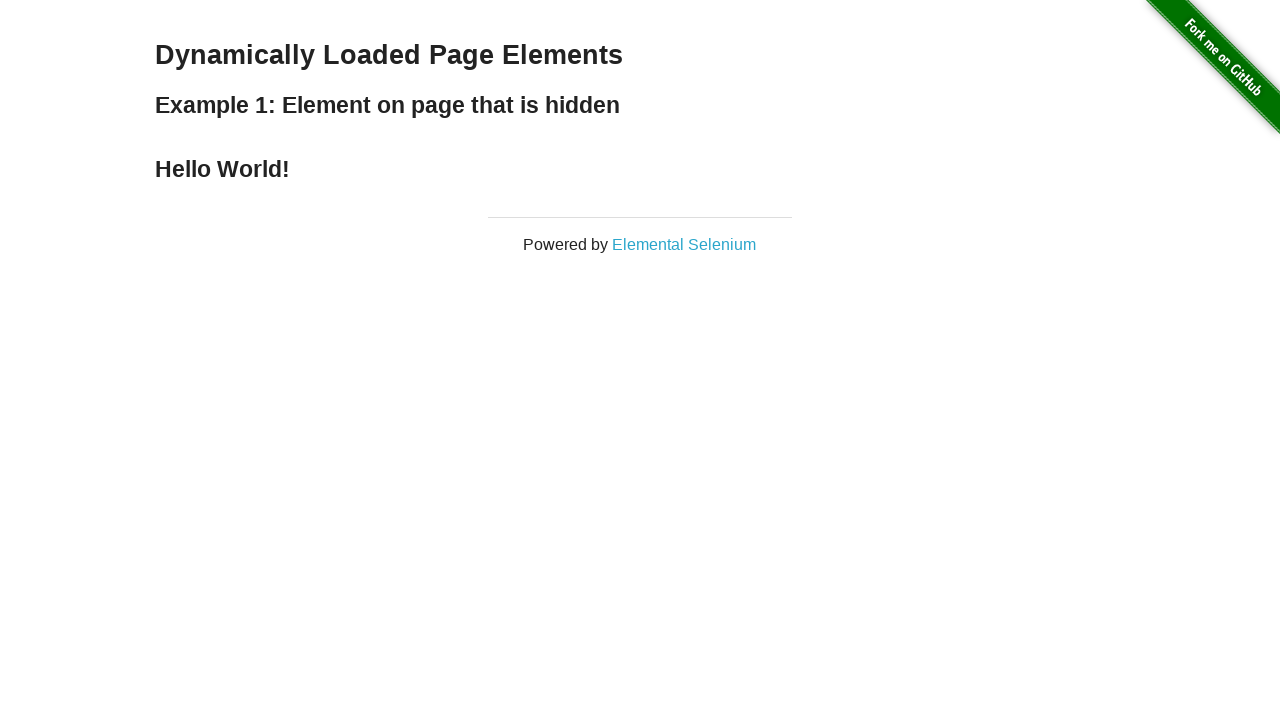

Verified finish heading element is present
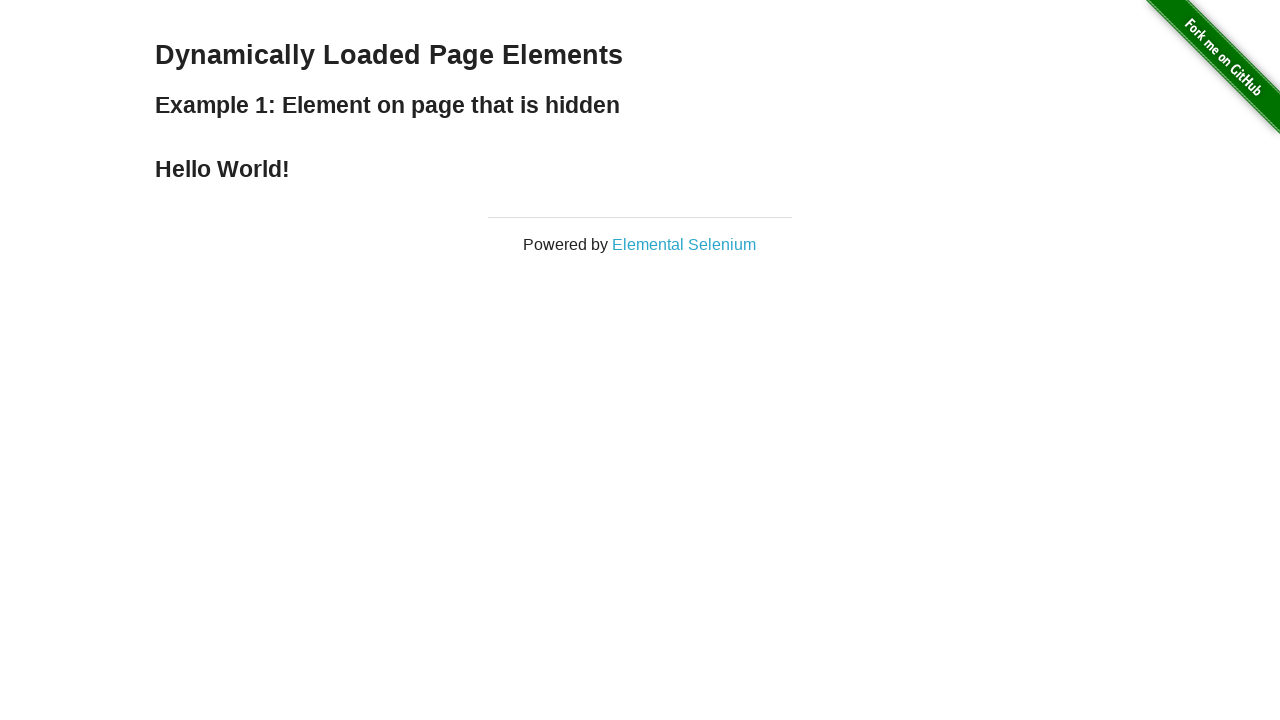

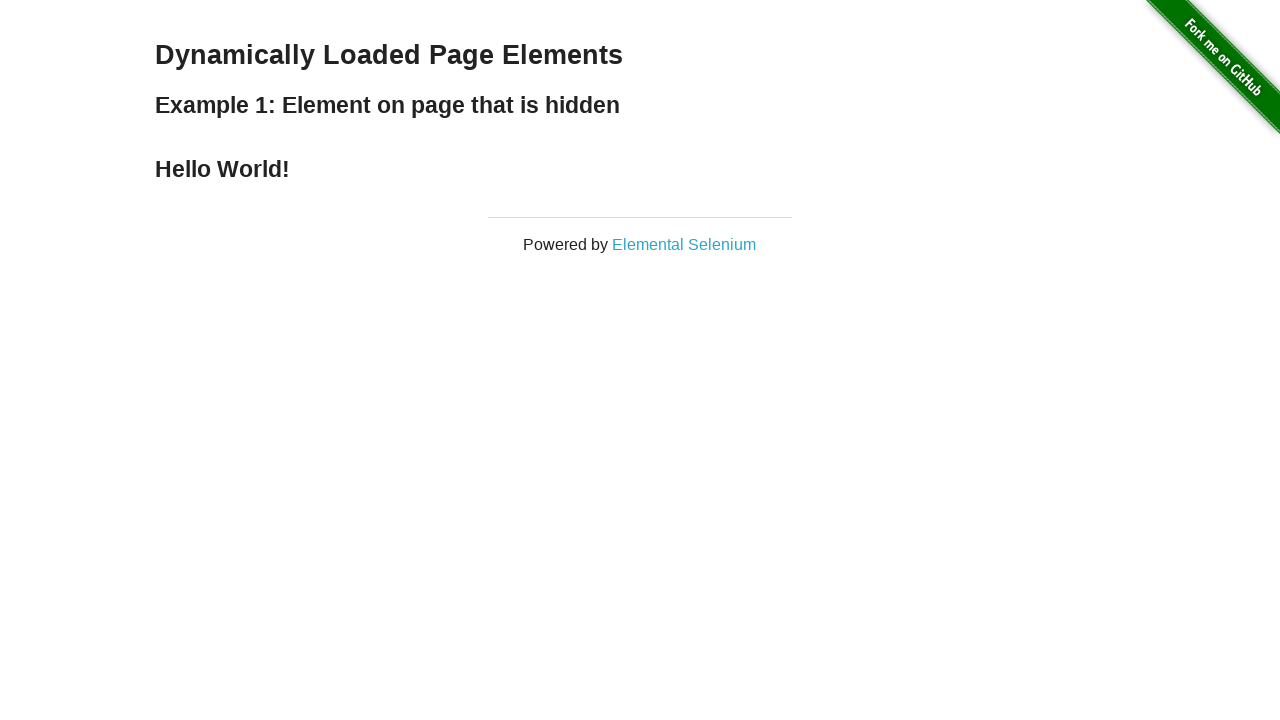